Tests dropdown selection using value attribute to select options

Starting URL: https://the-internet.herokuapp.com/dropdown

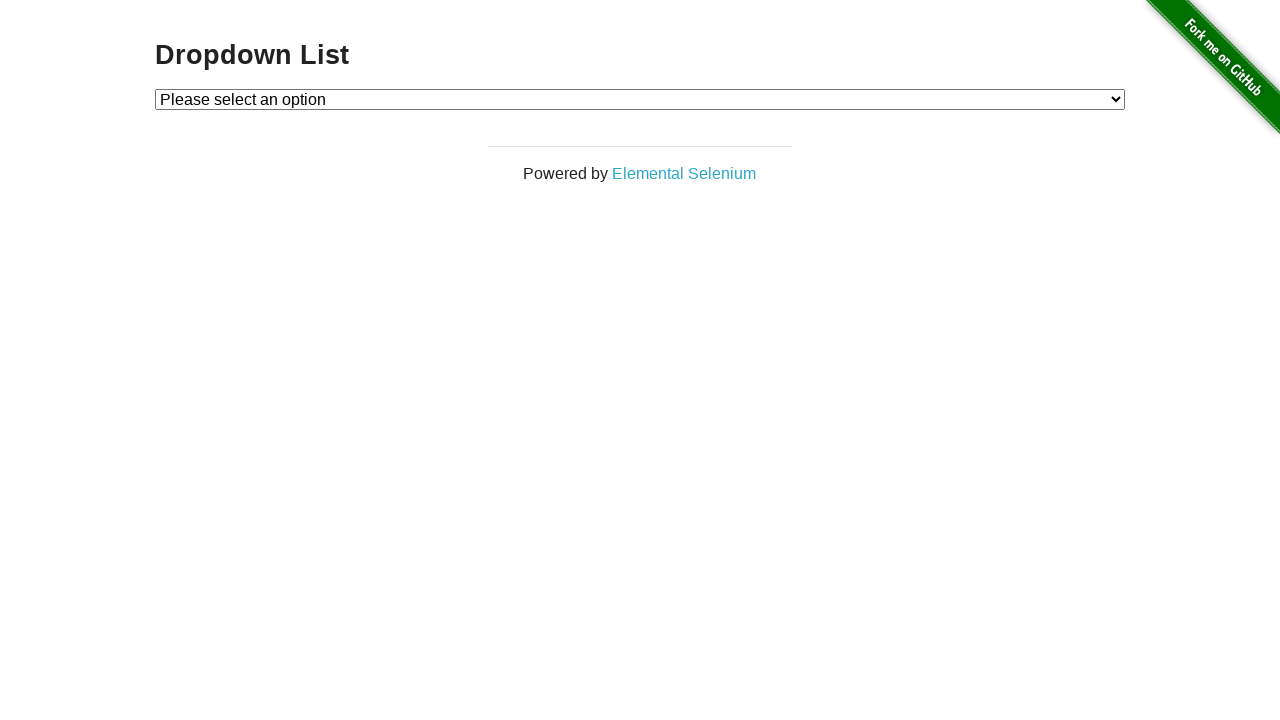

Navigated to dropdown test page
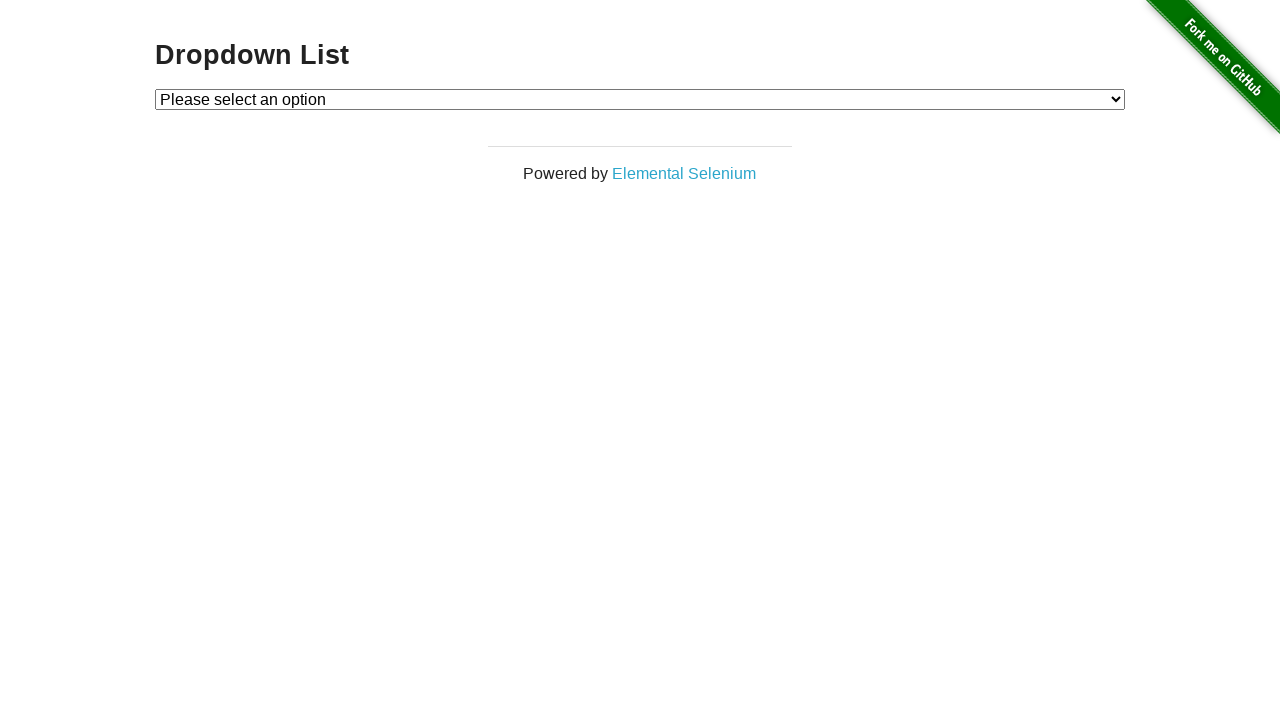

Located dropdown element
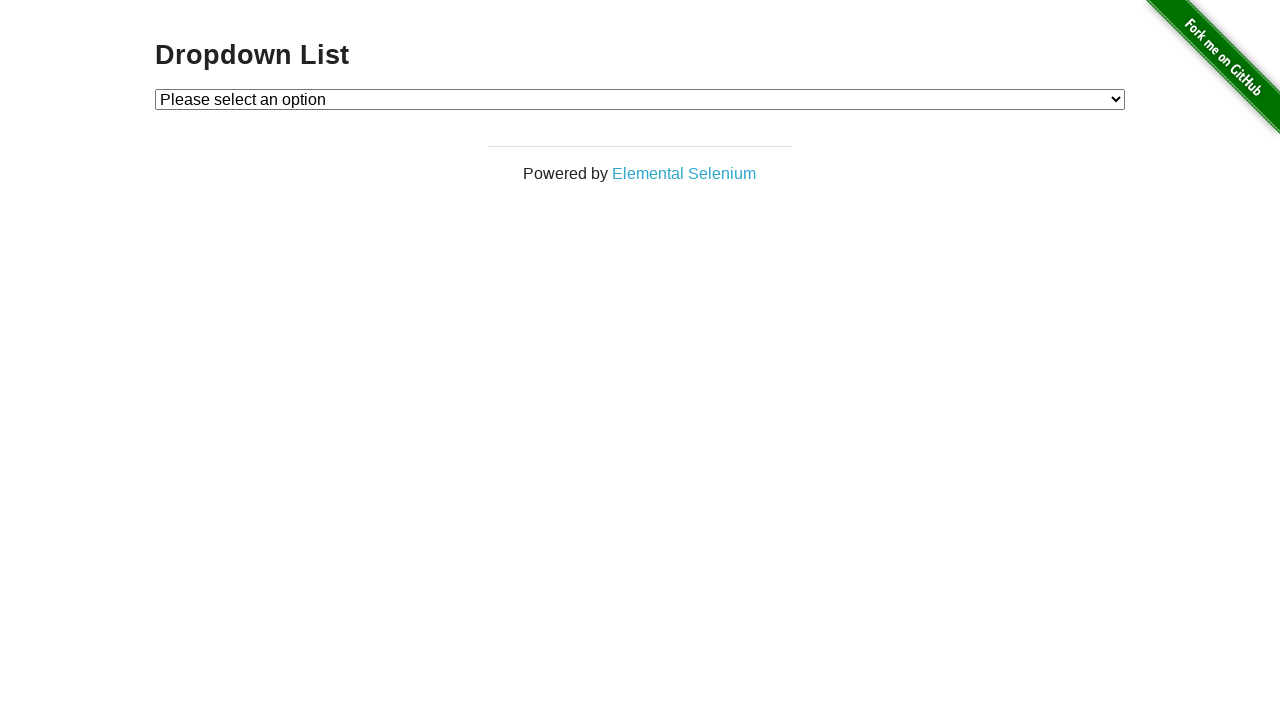

Selected Option 2 using value attribute on select#dropdown
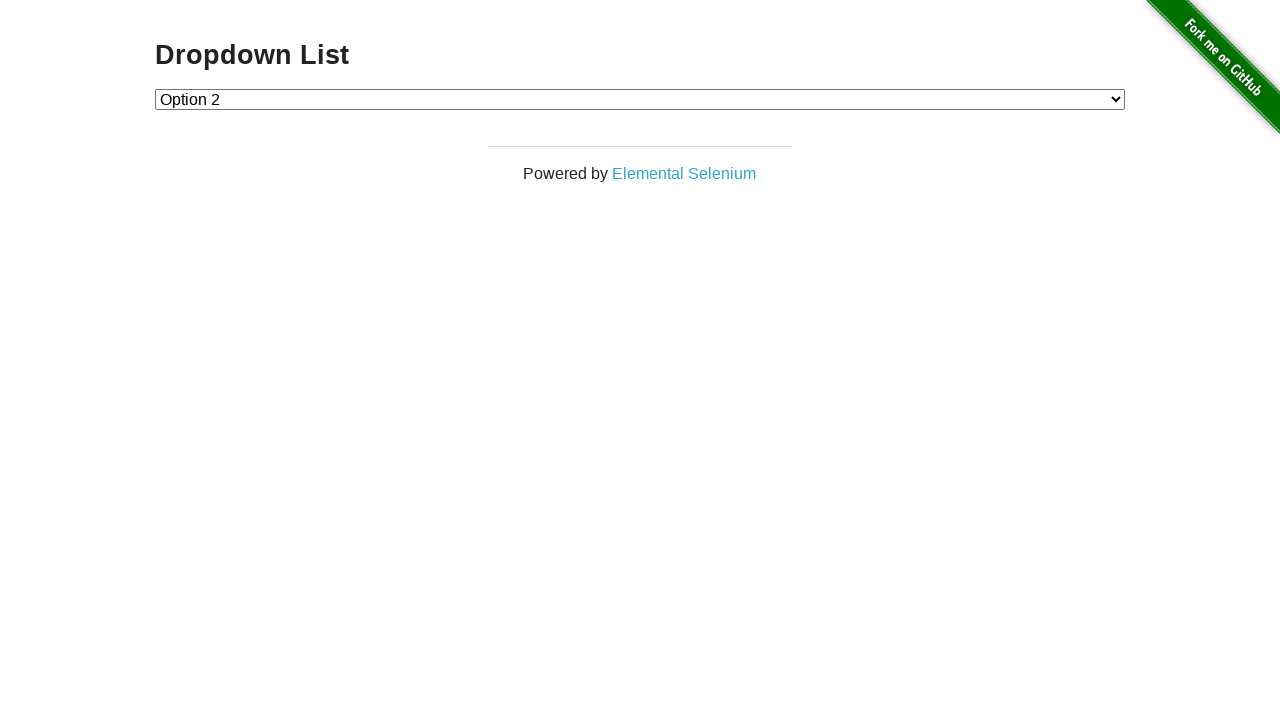

Selected Option 1 using value attribute on select#dropdown
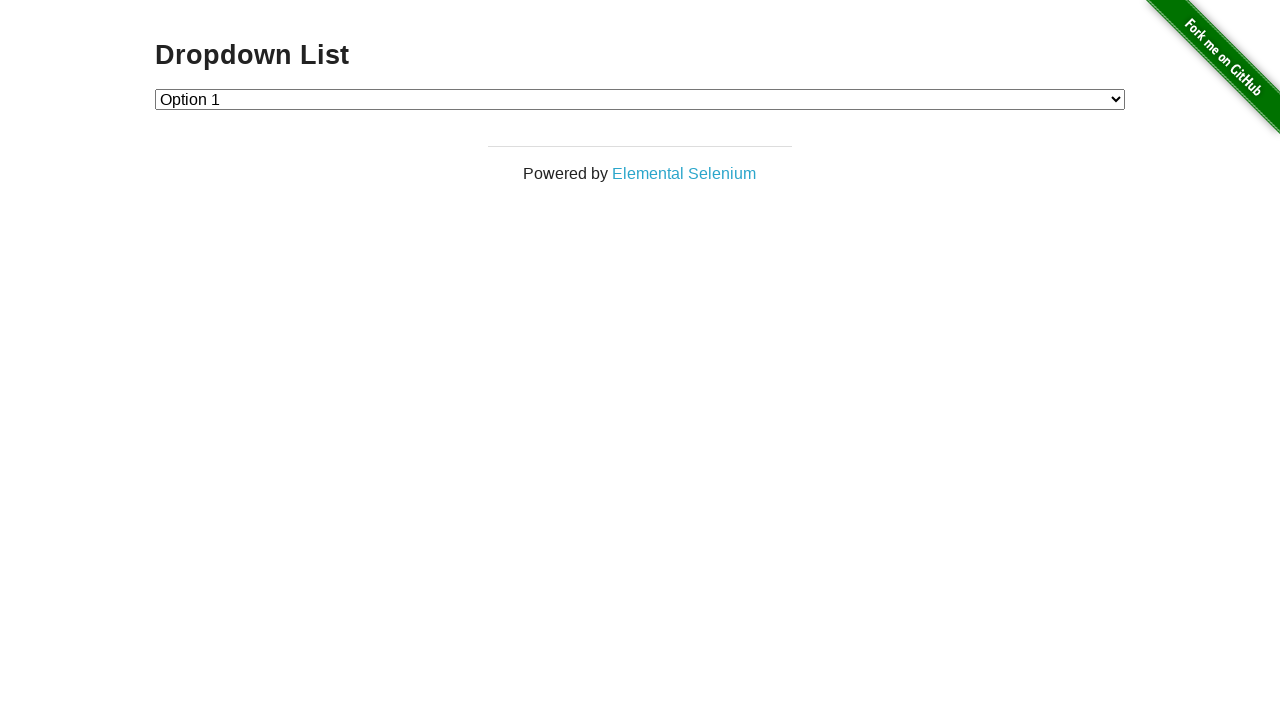

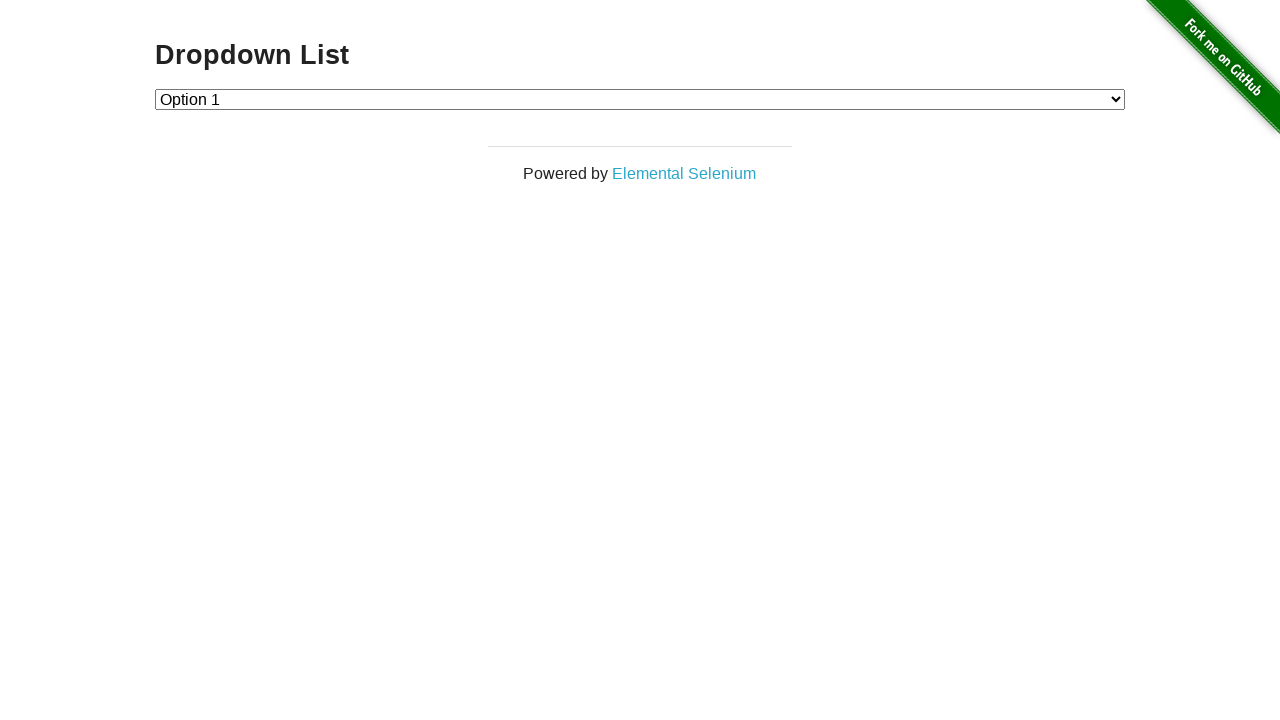